Tests JavaScript injection capabilities by loading jQuery and jquery-growl library into the page, then displaying various notification messages (info, error, notice, warning).

Starting URL: http://freecrm.com/

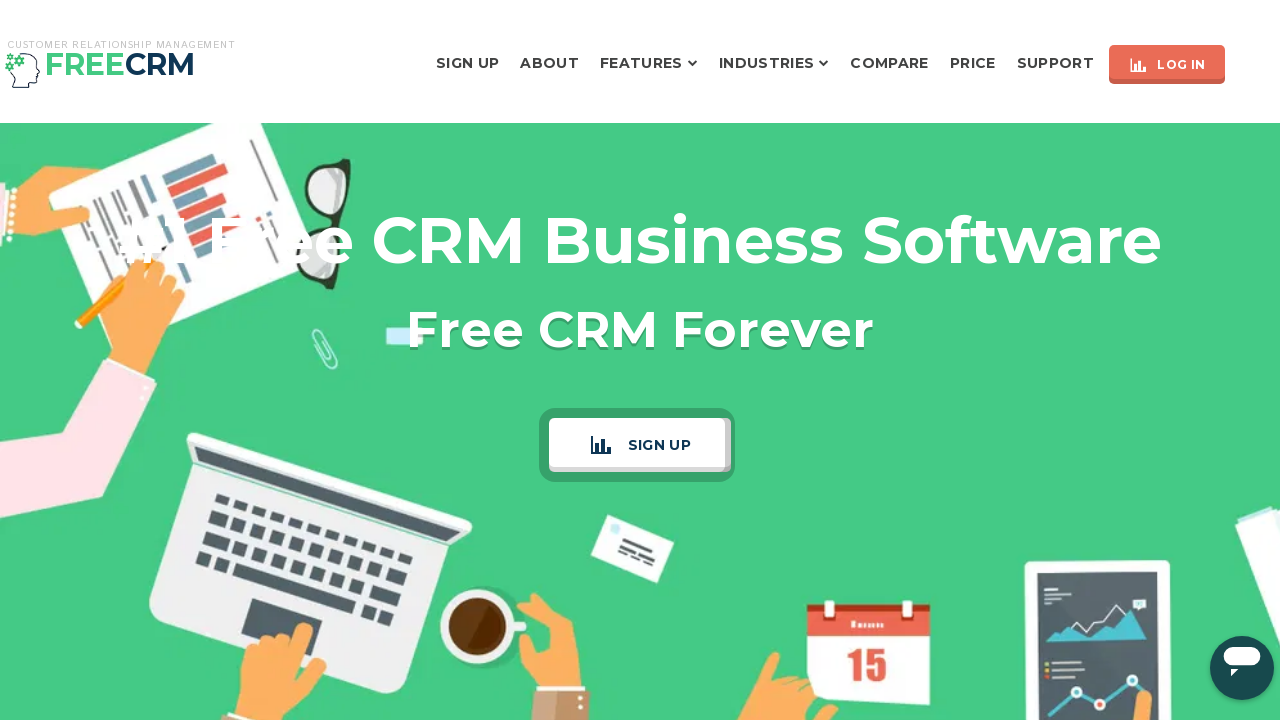

Injected jQuery library into page
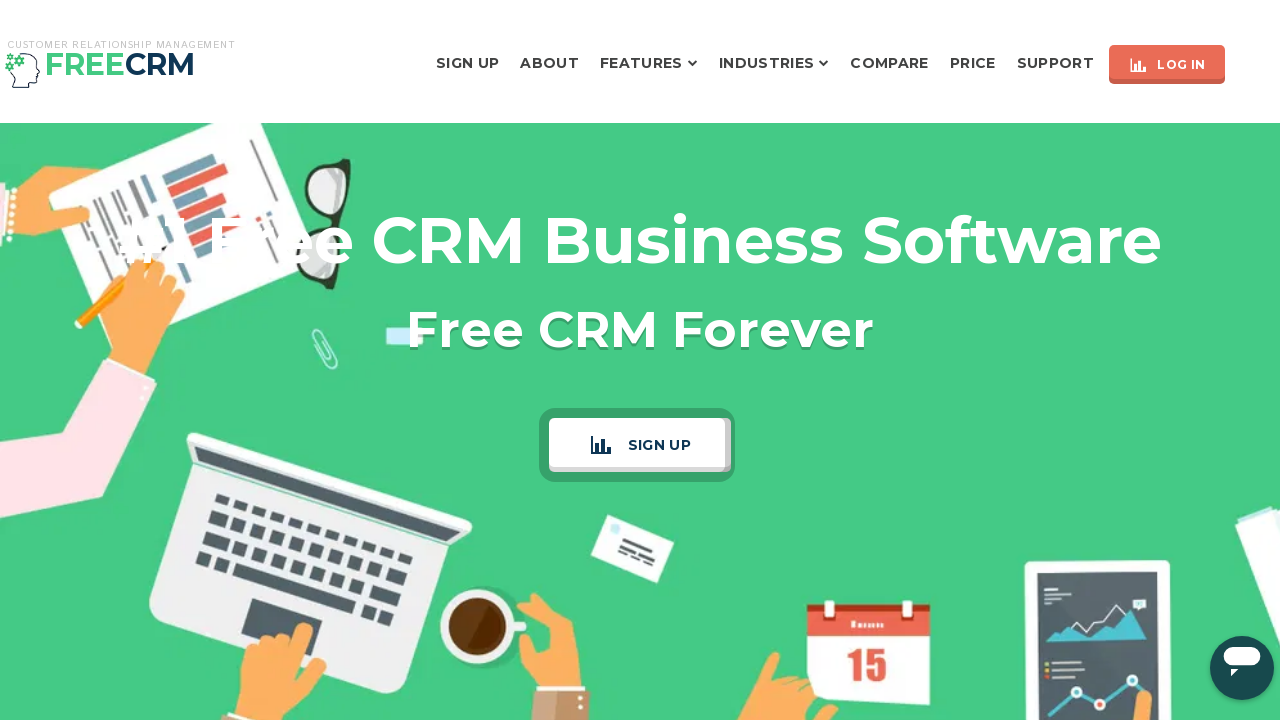

Waited for jQuery library to load
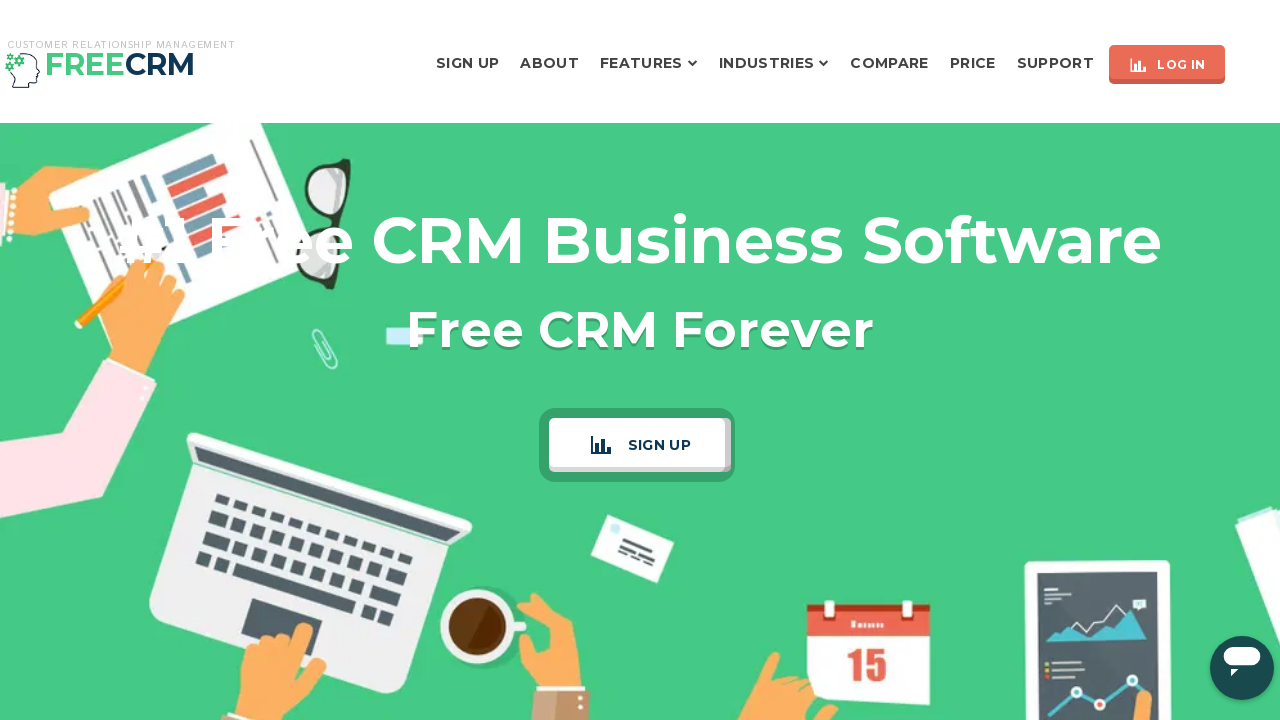

Loaded jquery-growl JavaScript library
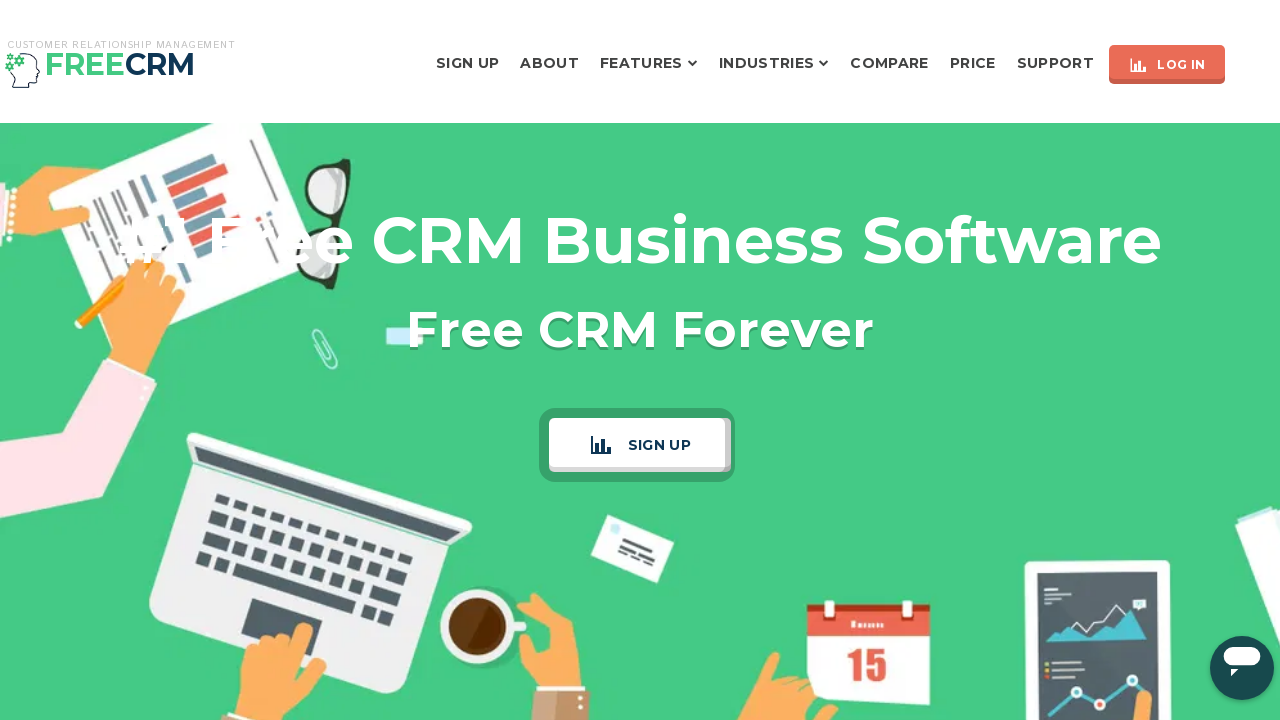

Loaded jquery-growl CSS styles
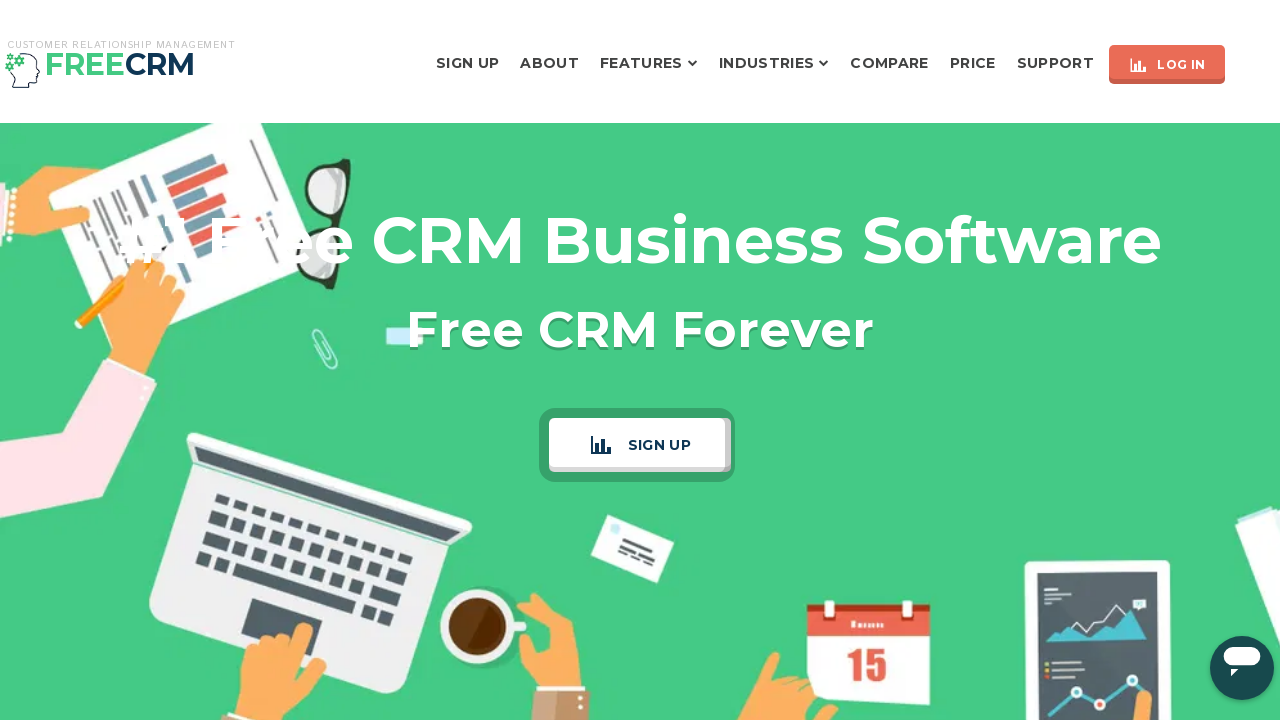

Waited for CSS styles to load
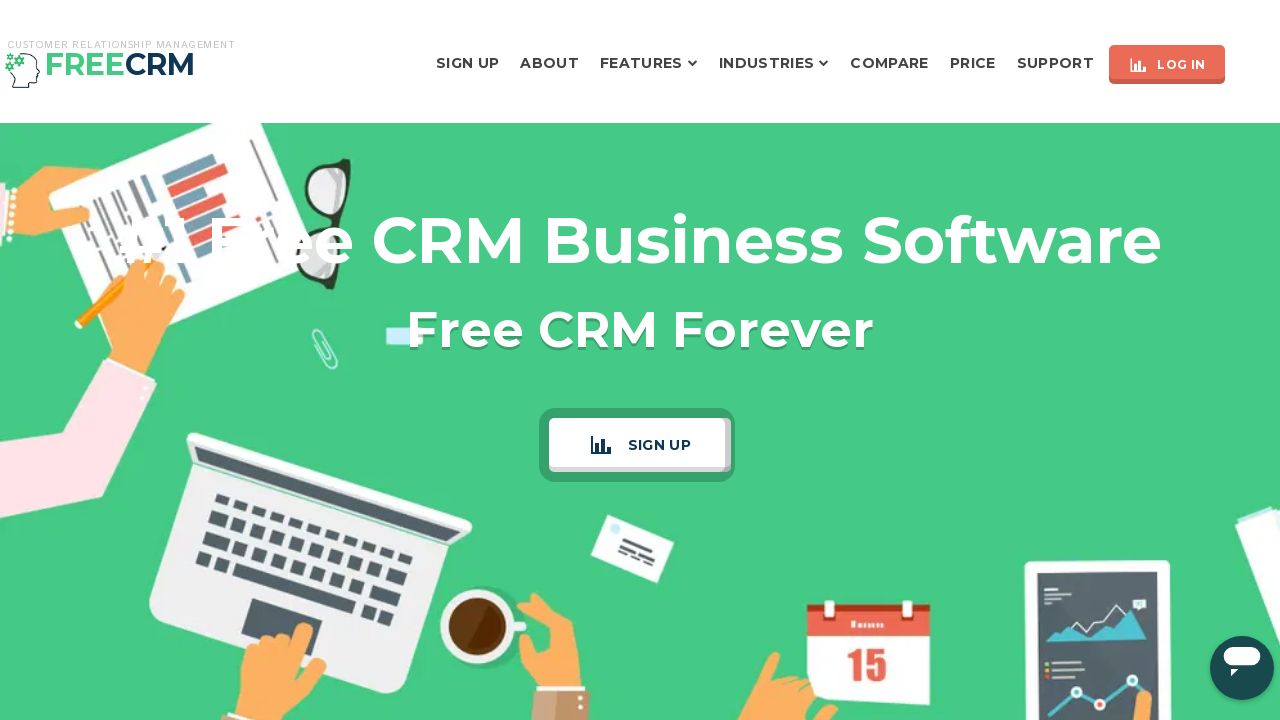

Displayed info growl notification (GET /)
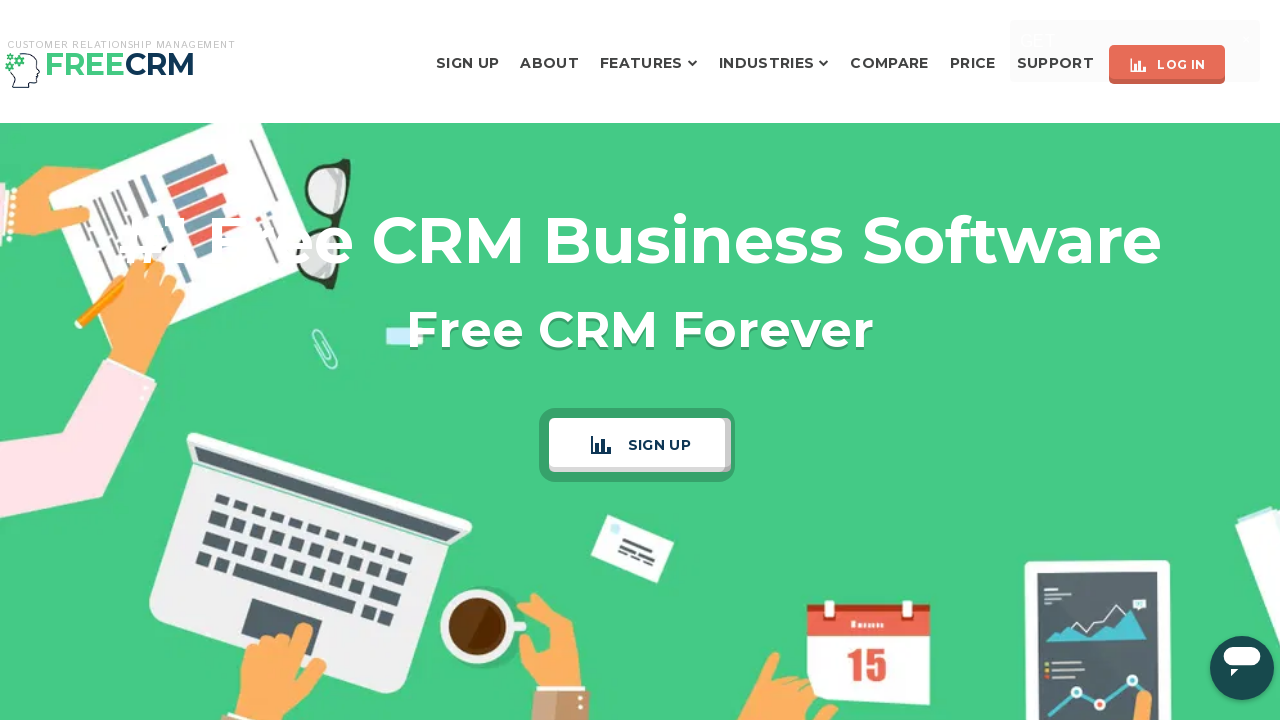

Displayed error growl notification
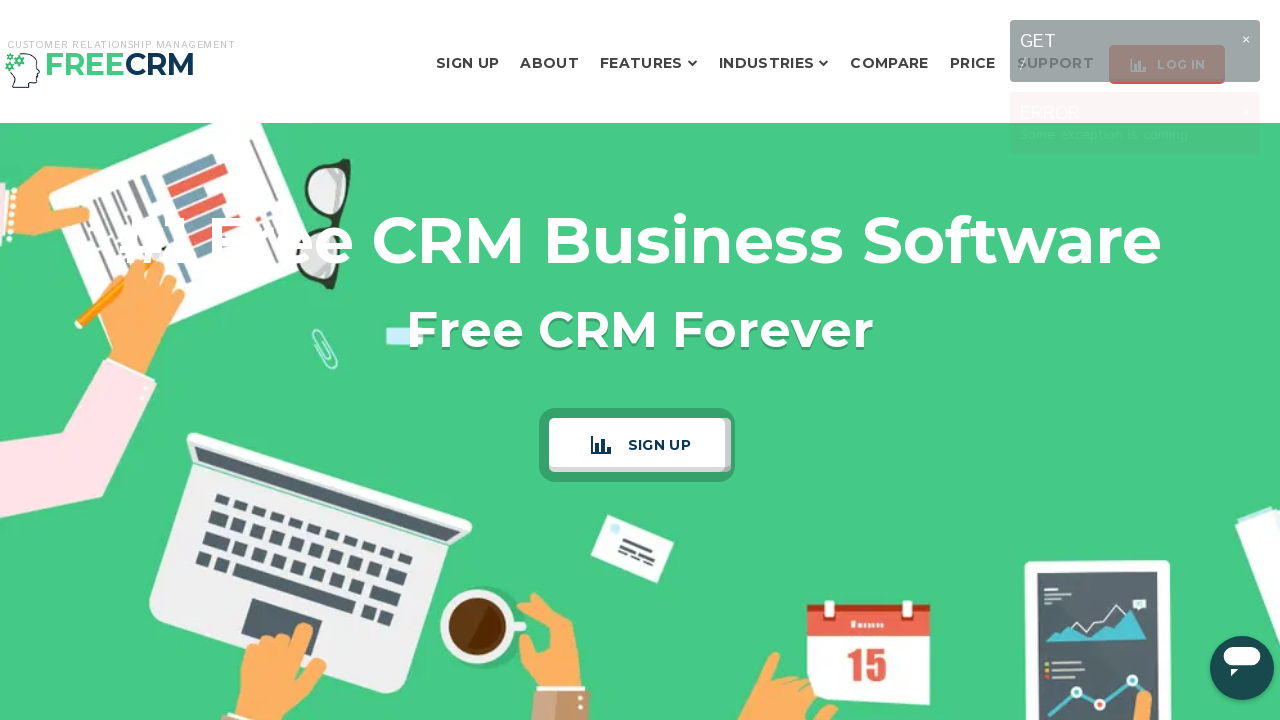

Displayed notice growl notification
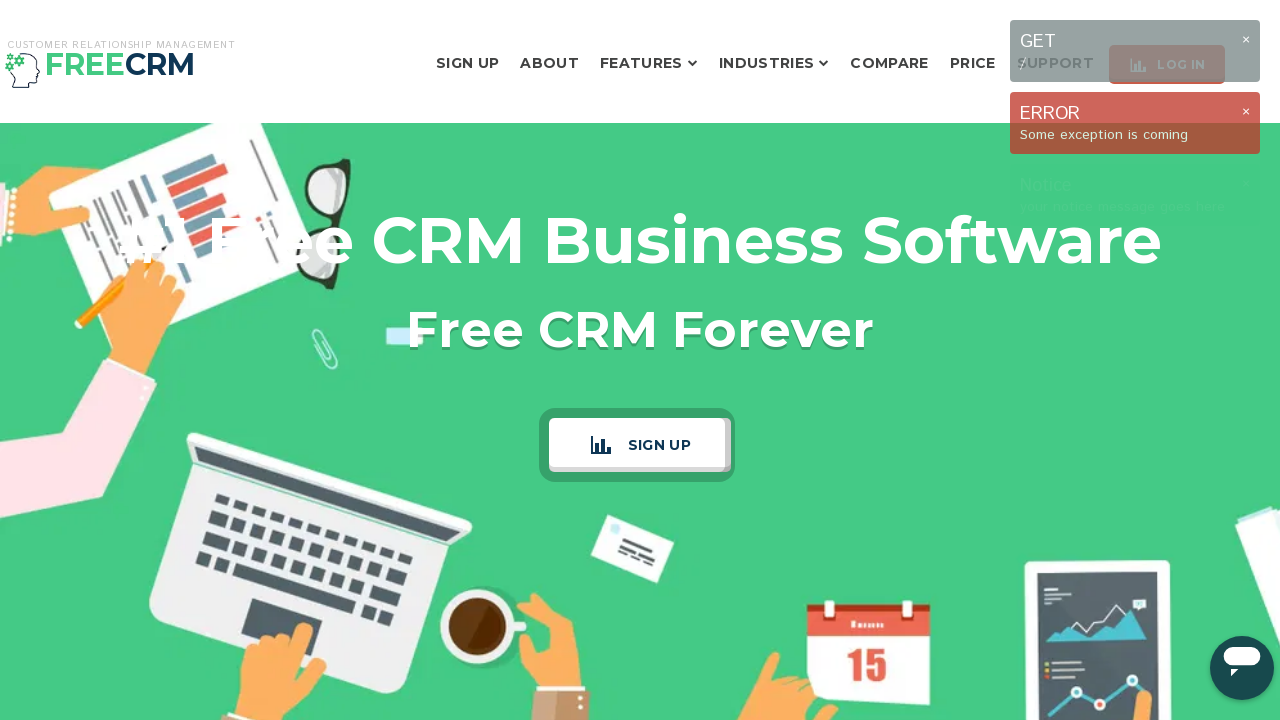

Displayed warning growl notification
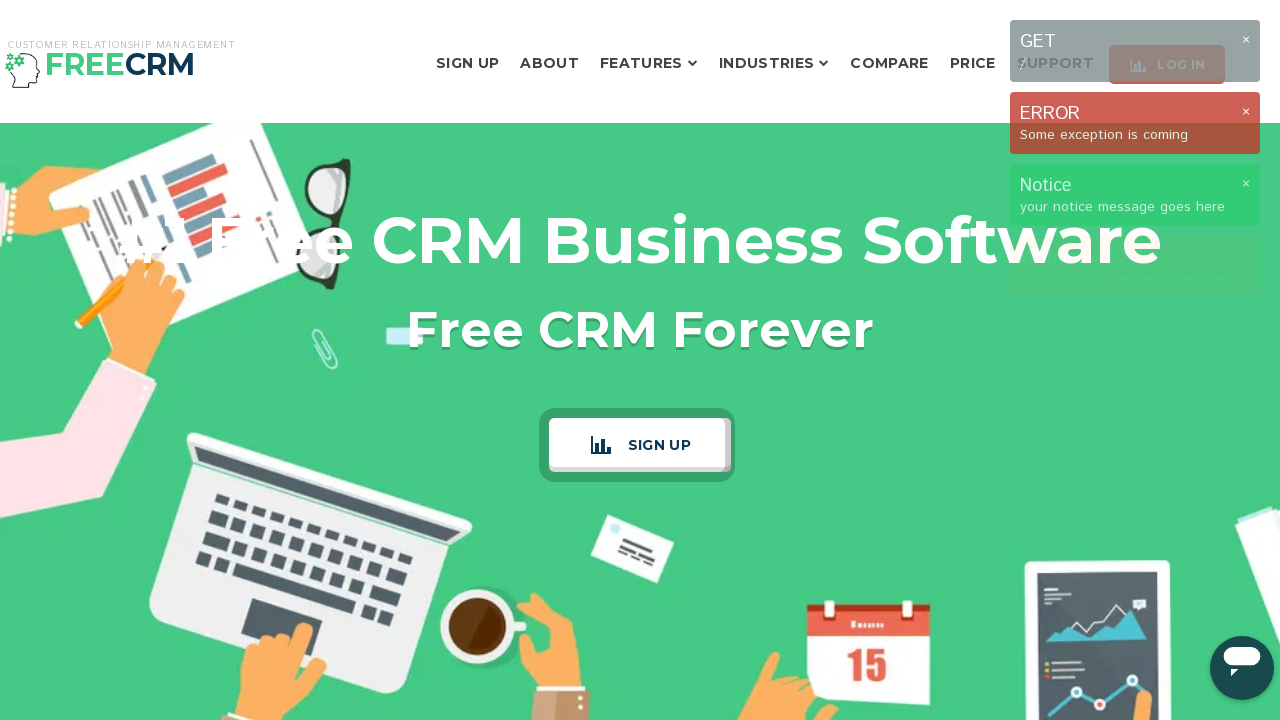

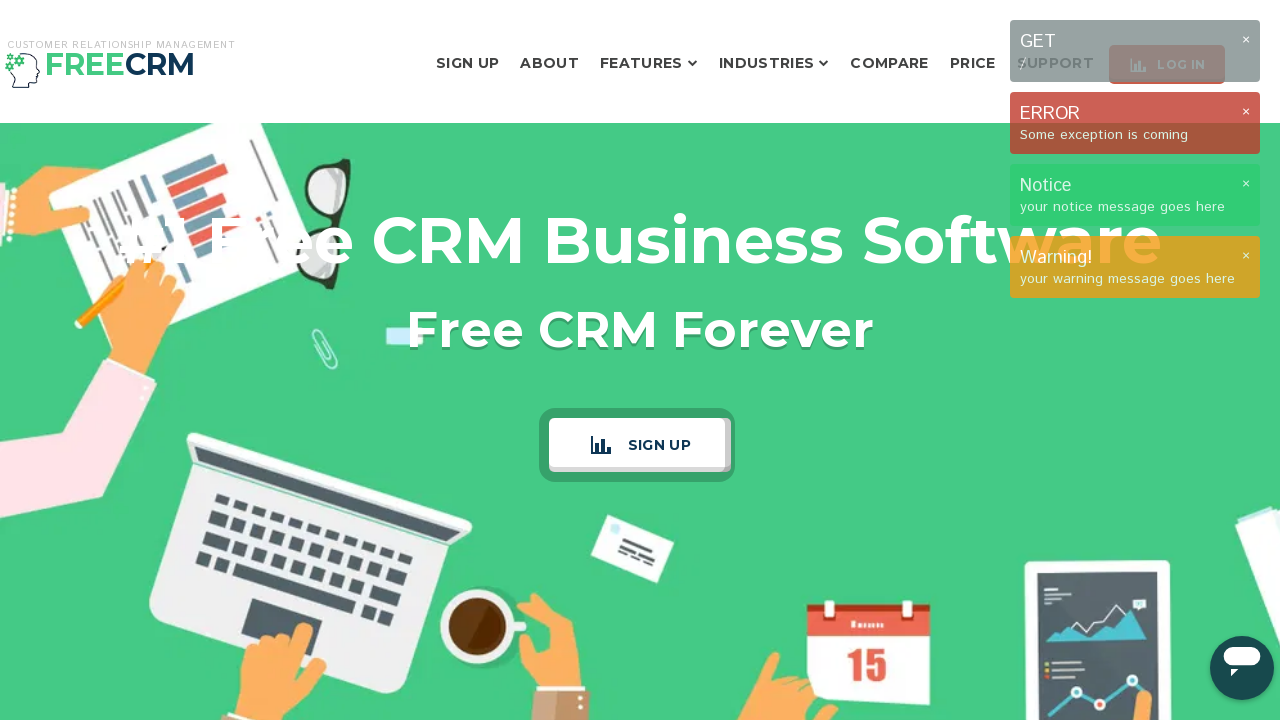